Tests window handling by clicking a link that opens a new window, verifying content on both windows, and switching between them

Starting URL: https://the-internet.herokuapp.com/windows

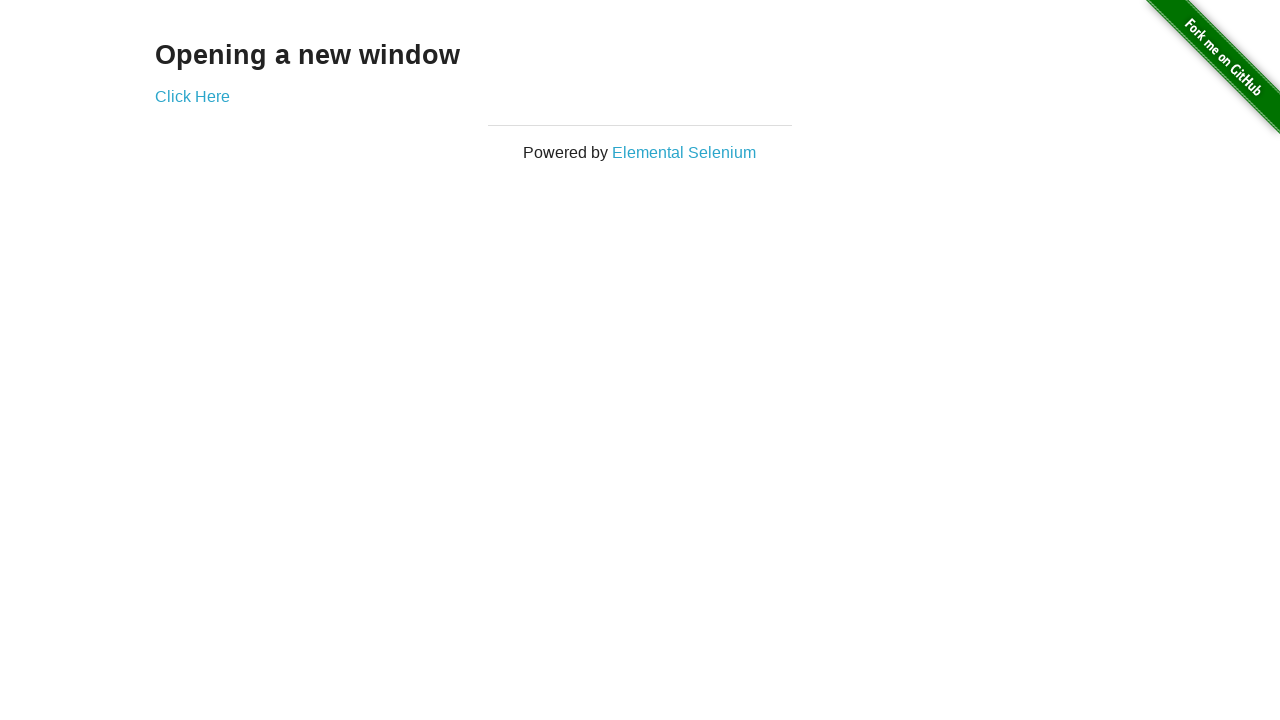

Waited for h3 selector to load on initial page
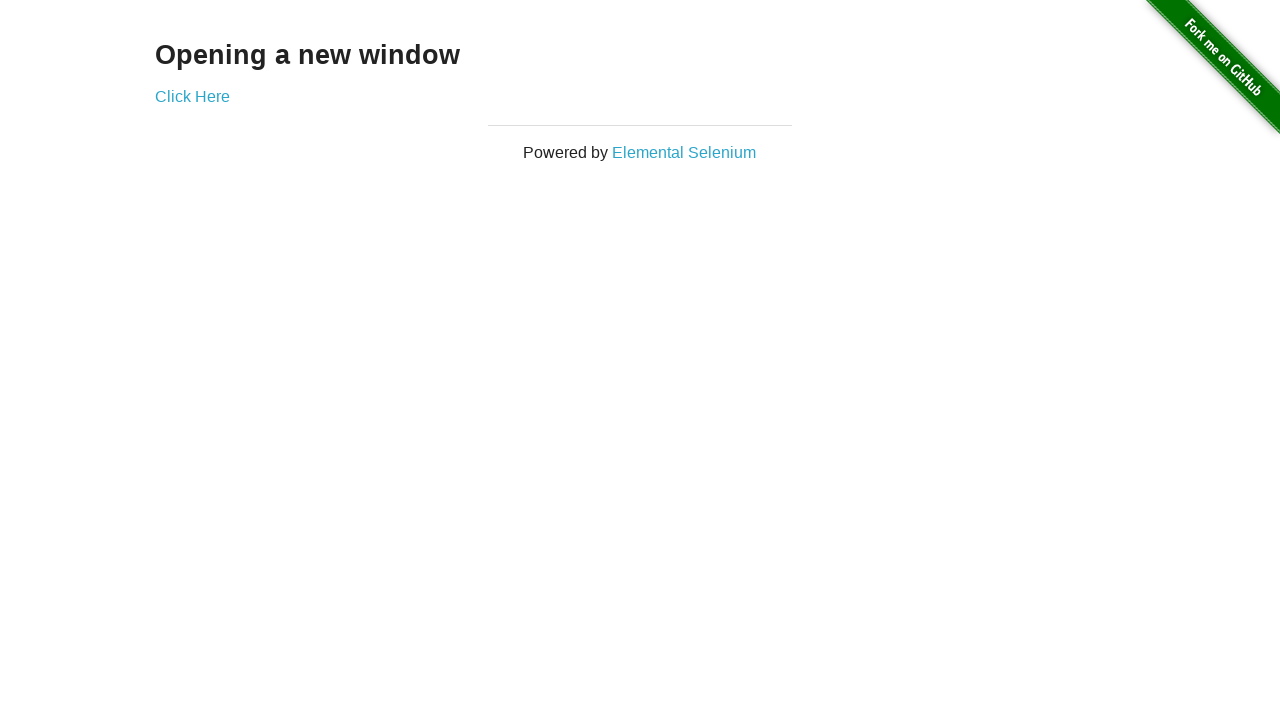

Verified h3 text contains 'Opening a new window'
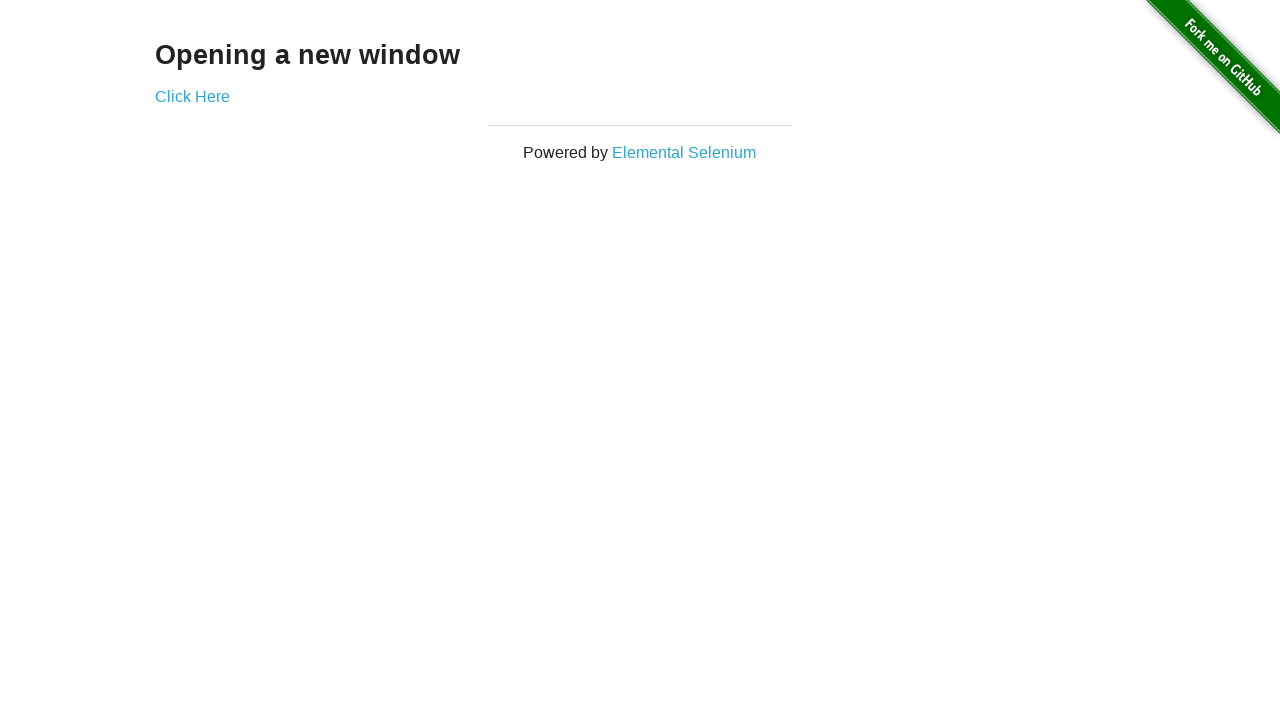

Verified initial page title is 'The Internet'
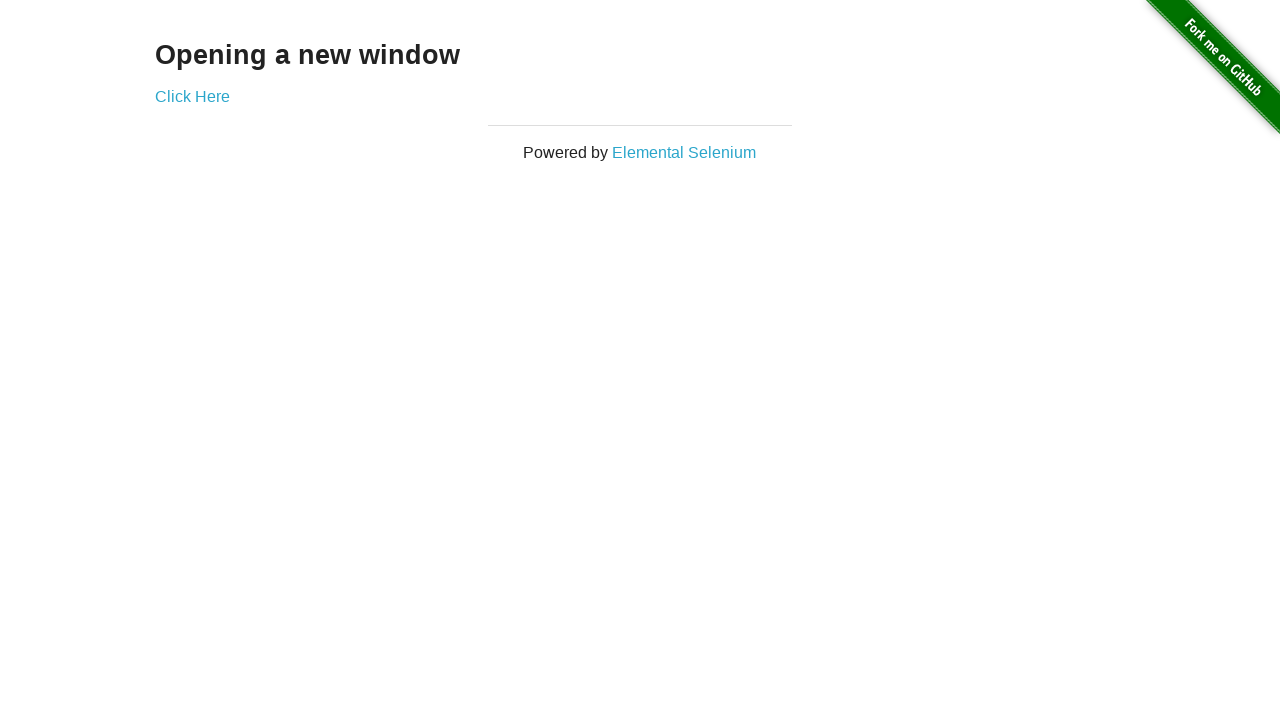

Clicked 'Click Here' link to open new window at (192, 96) on a:text('Click Here')
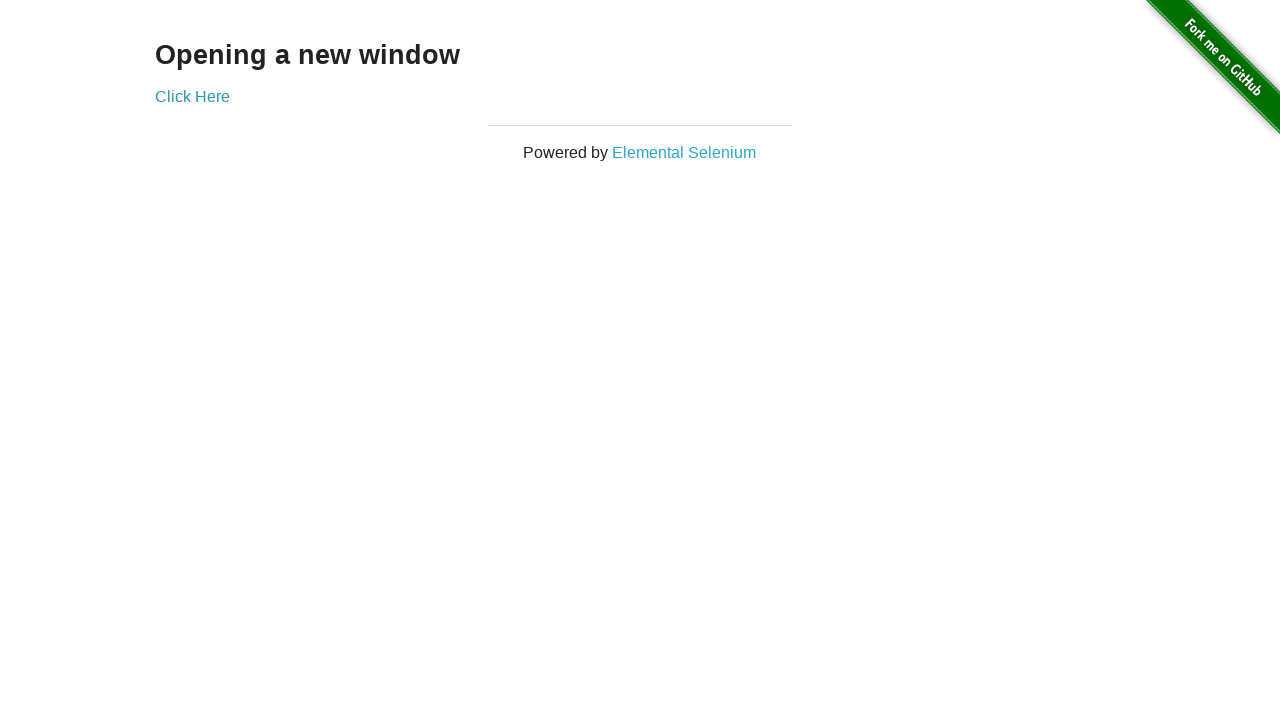

New window opened and loaded
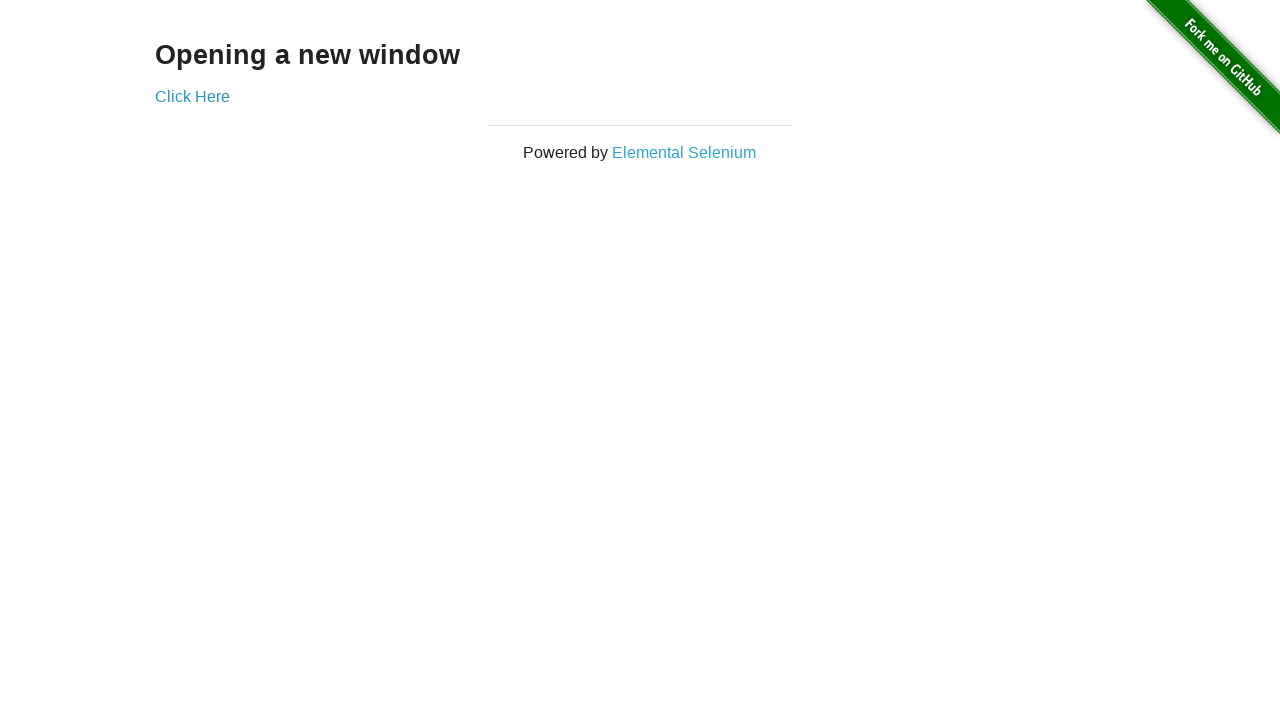

Verified new window title is 'New Window'
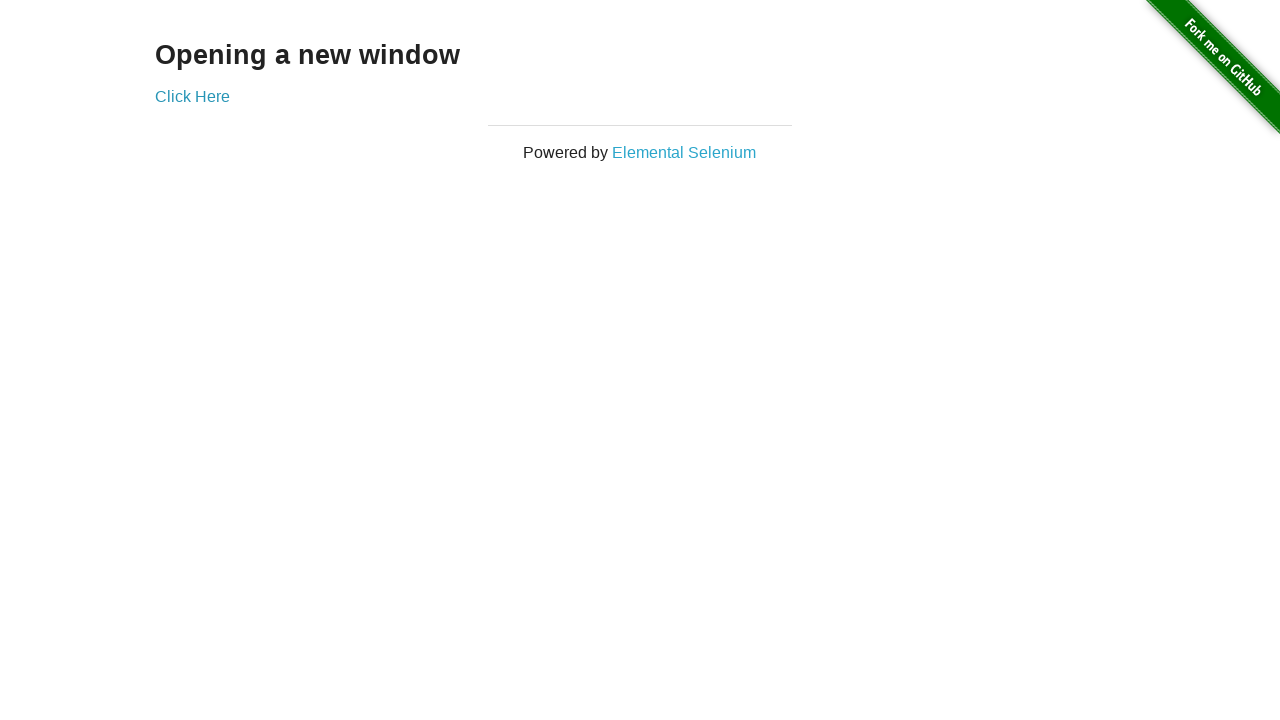

Verified h3 text on new window is 'New Window'
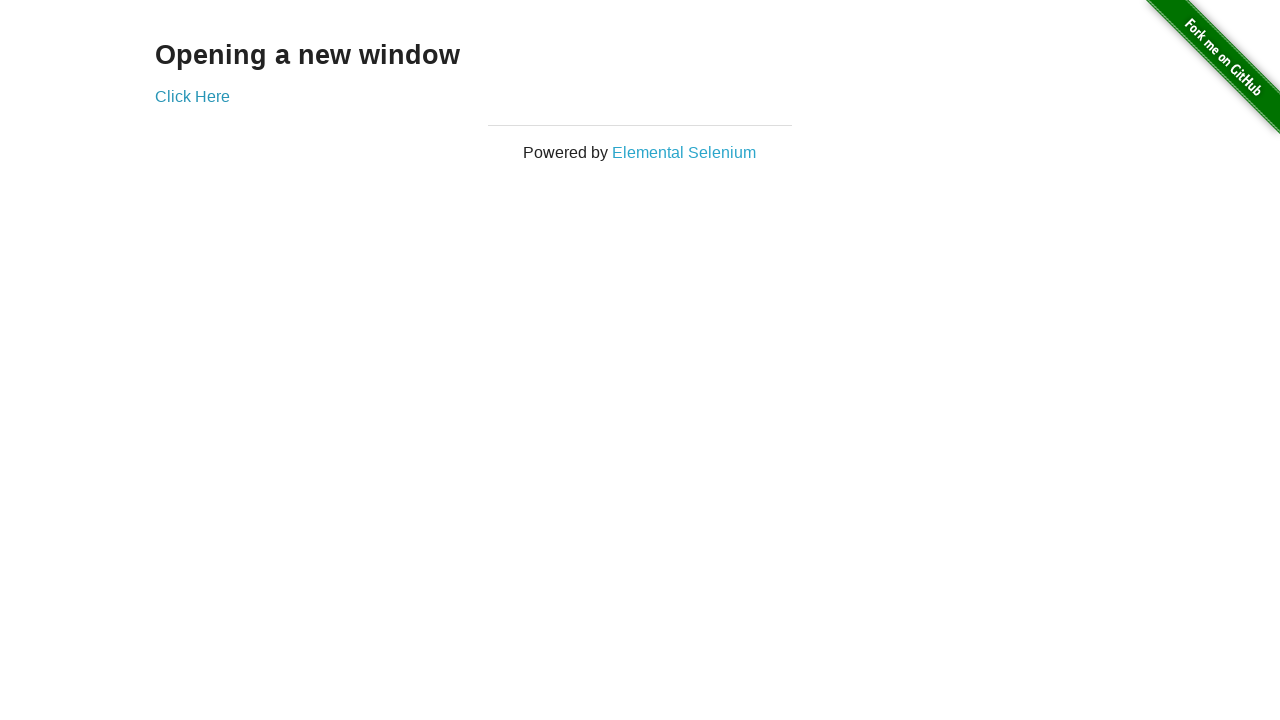

Switched back to original window
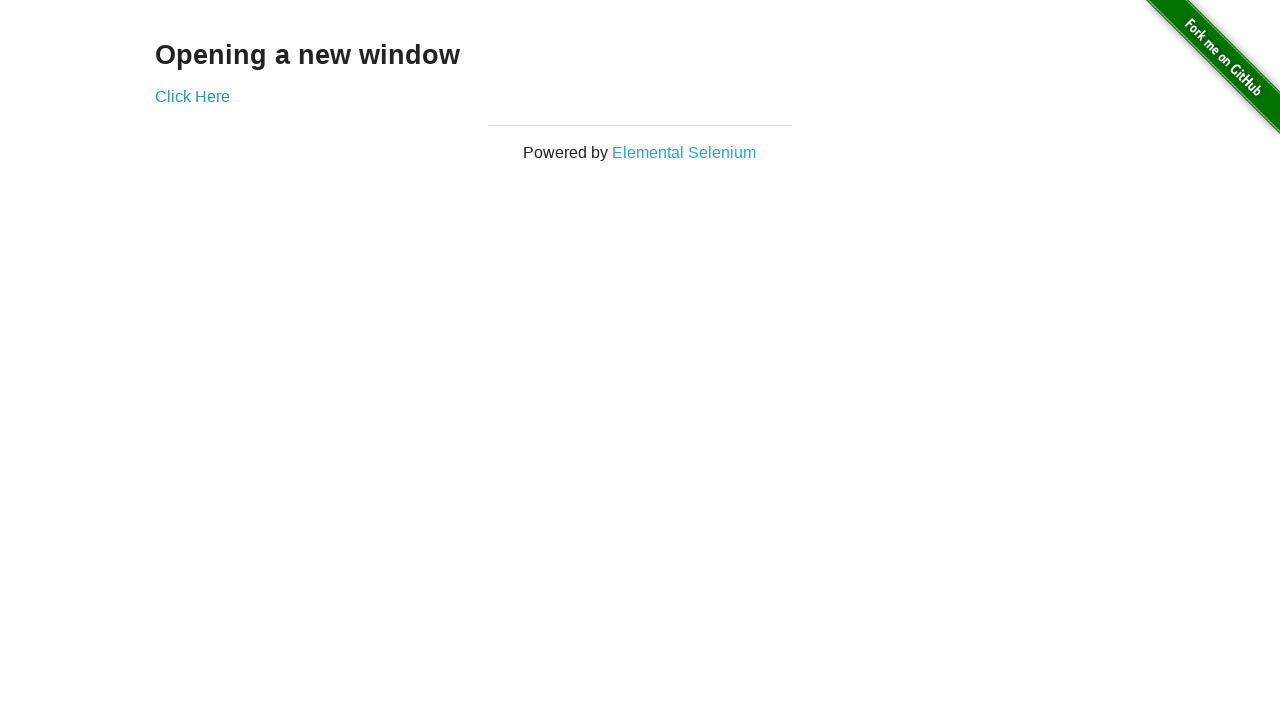

Verified original page title is still 'The Internet'
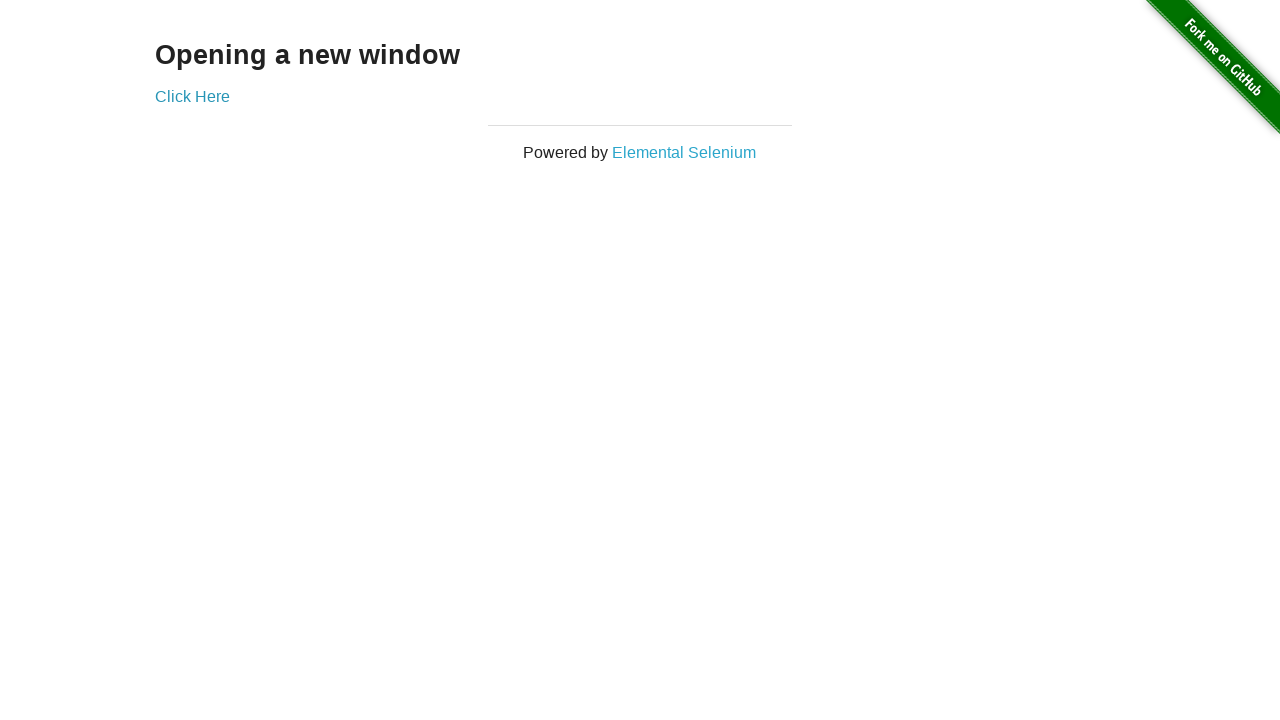

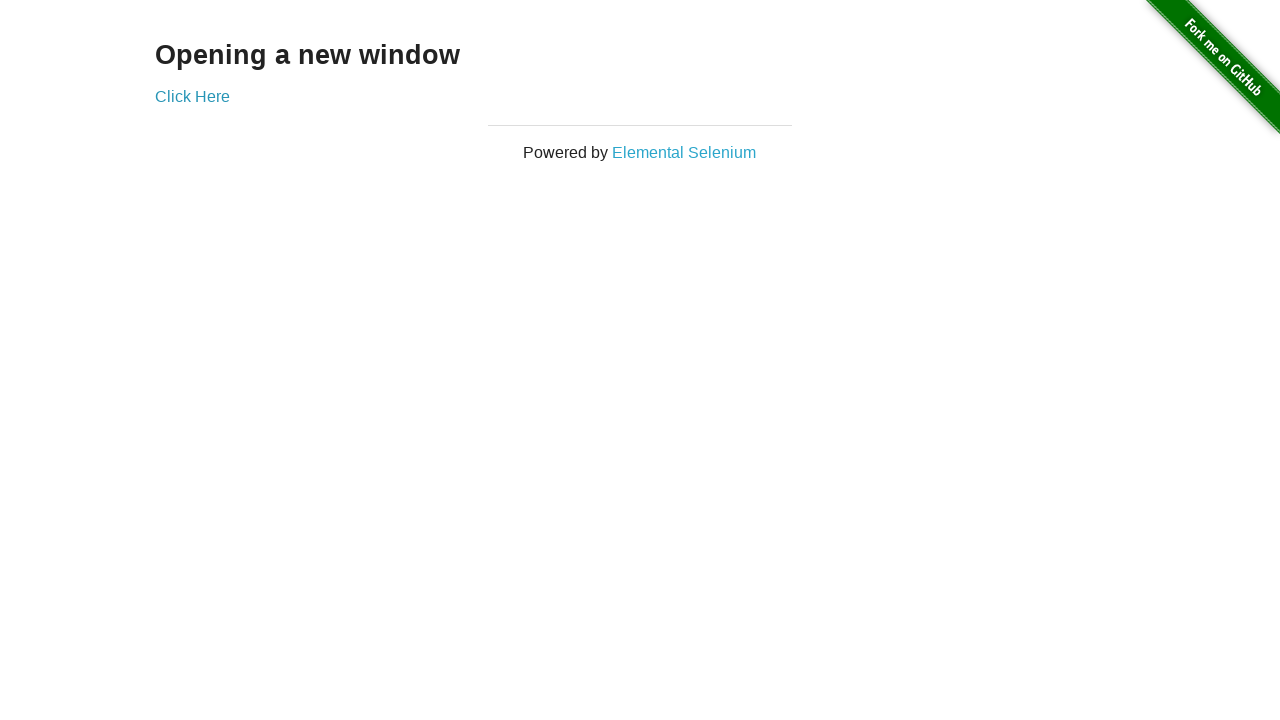